Navigates to the OrangeHRM demo site and verifies the page loads by checking the title is present.

Starting URL: https://opensource-demo.orangehrmlive.com/

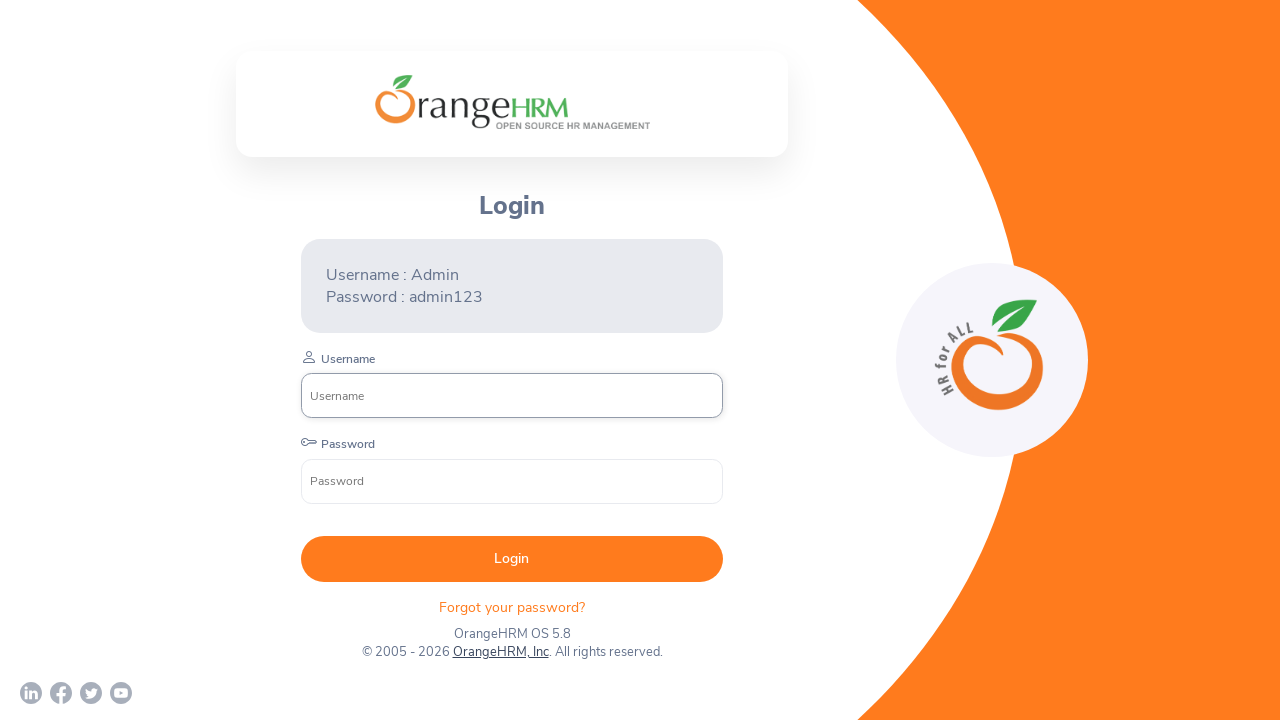

Waited for page to reach domcontentloaded state
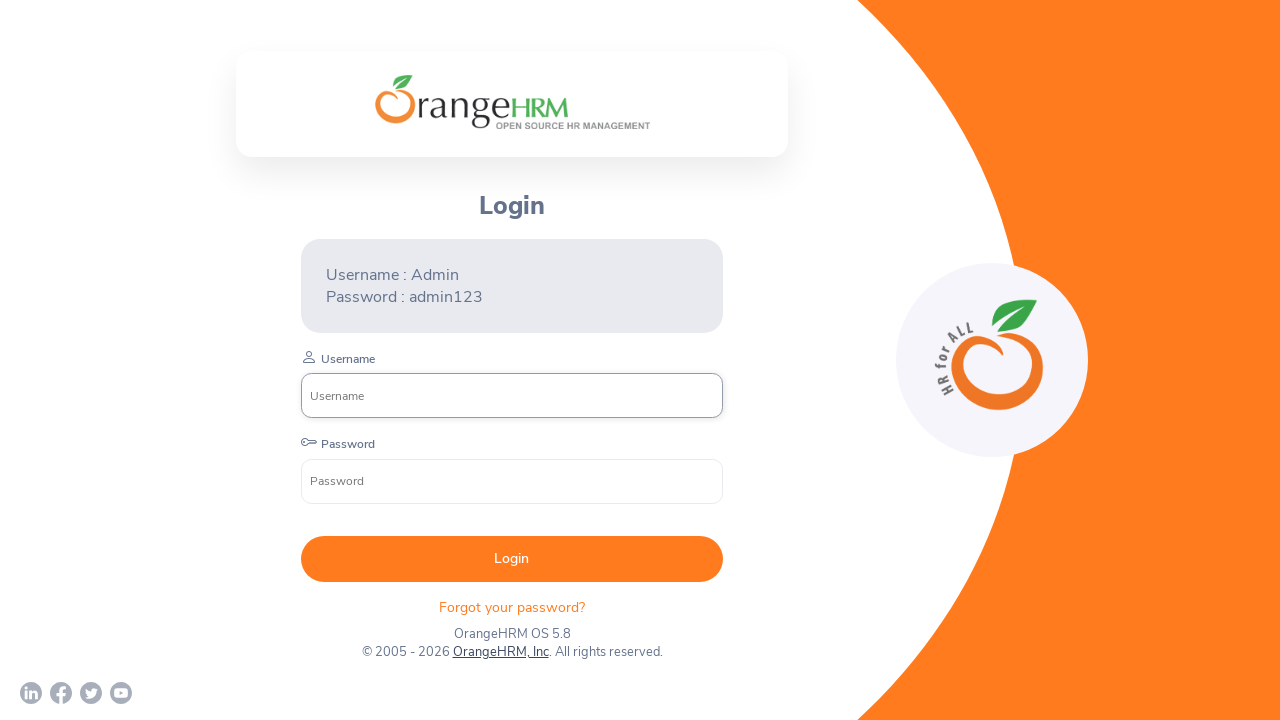

Retrieved page title: 'OrangeHRM'
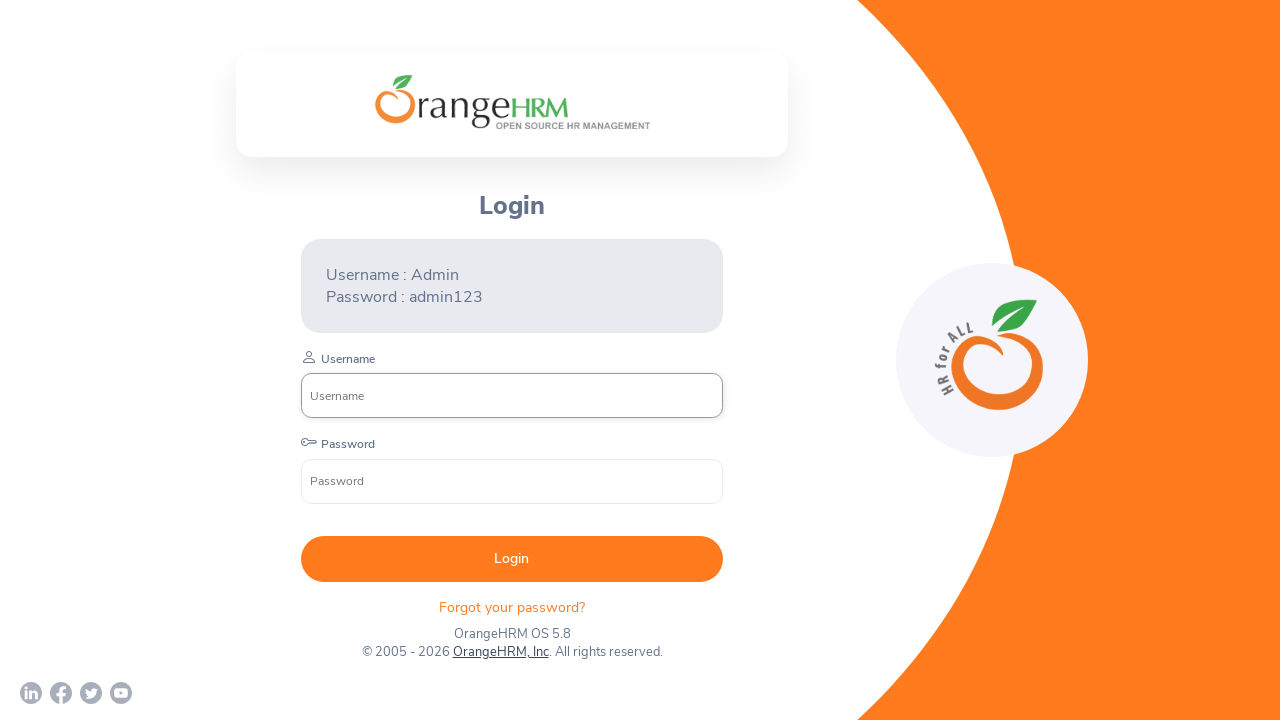

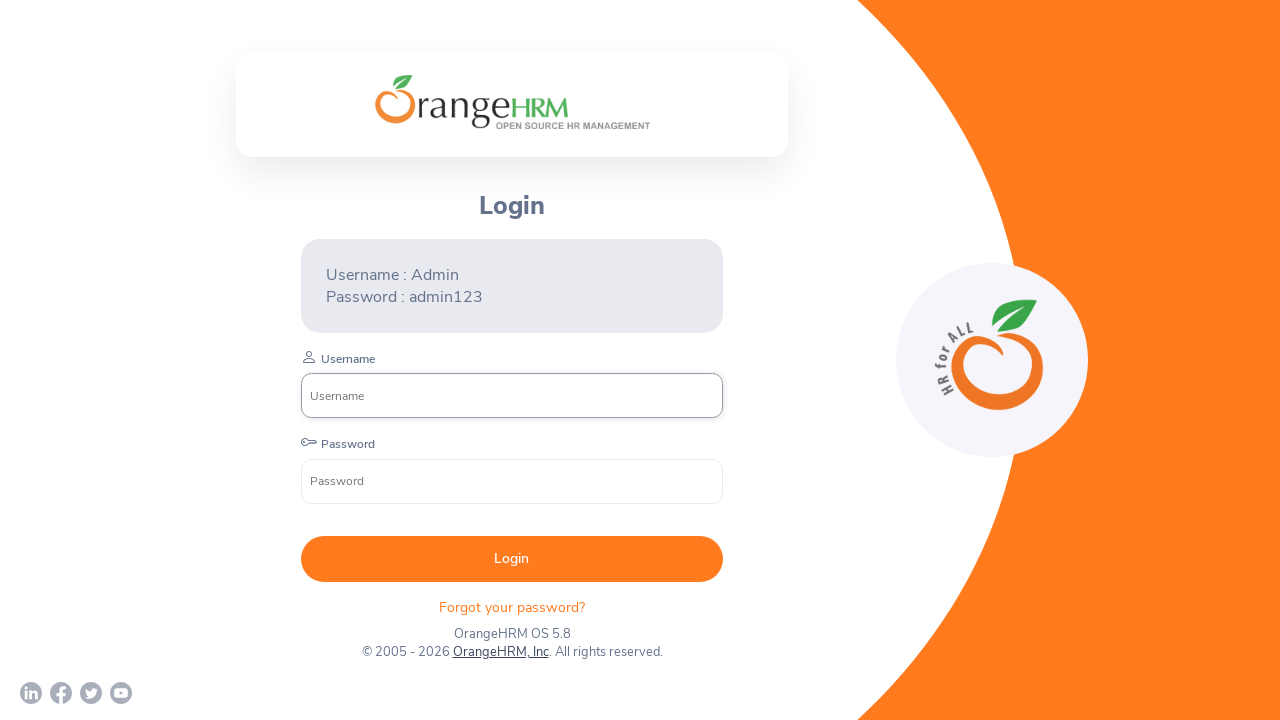